Tests checkbox selection, radio button selection, and element visibility toggling on an automation practice page

Starting URL: https://rahulshettyacademy.com/AutomationPractice/

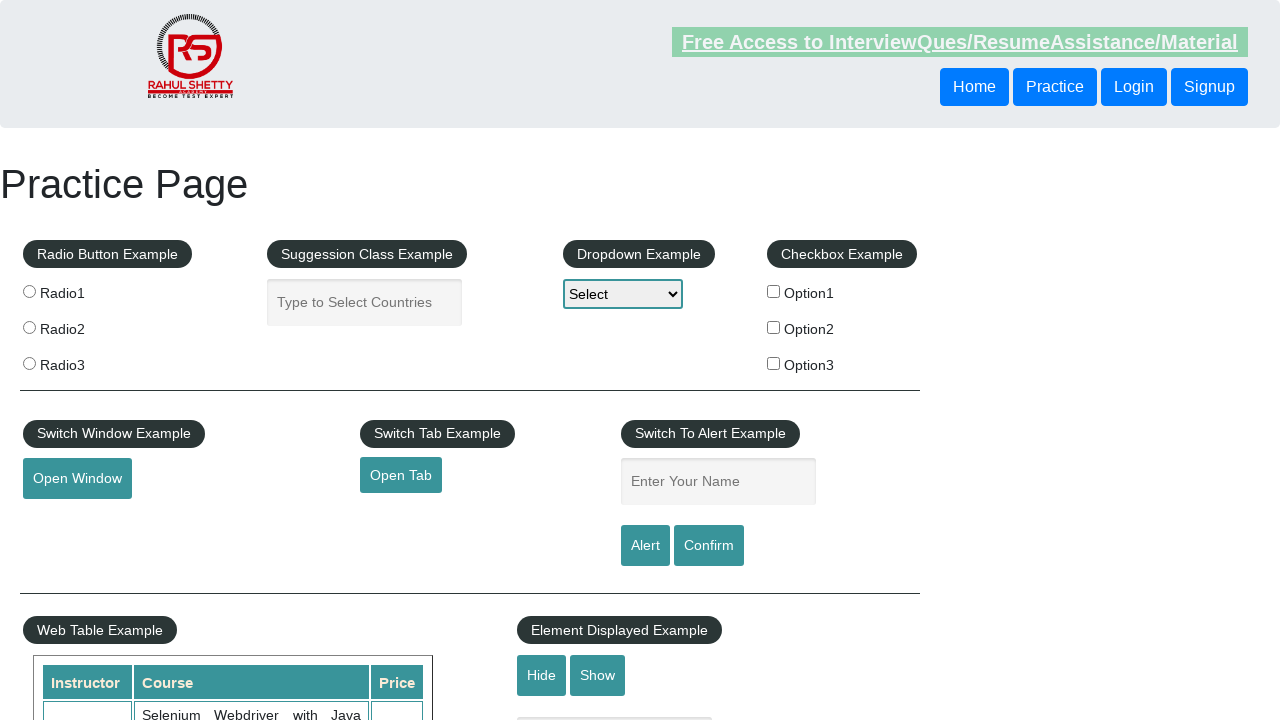

Clicked alert box button
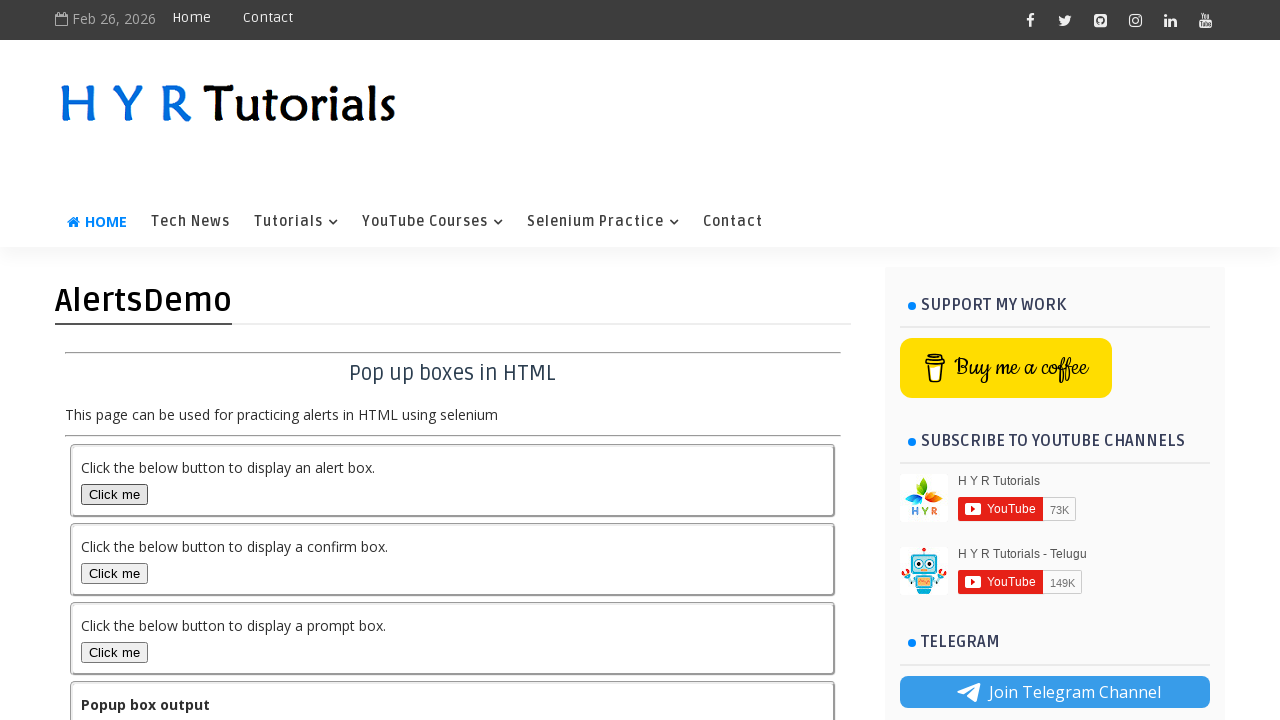

Set up dialog handler to accept alerts
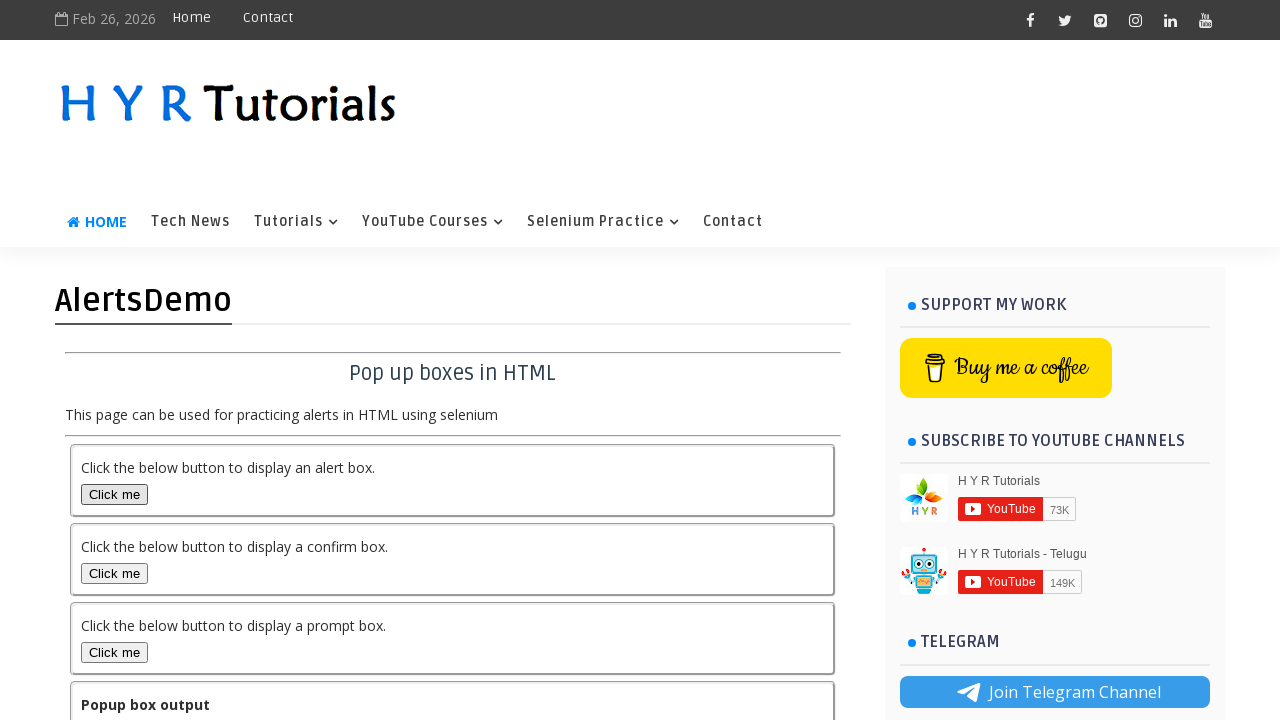

Retrieved output text after alert dialog
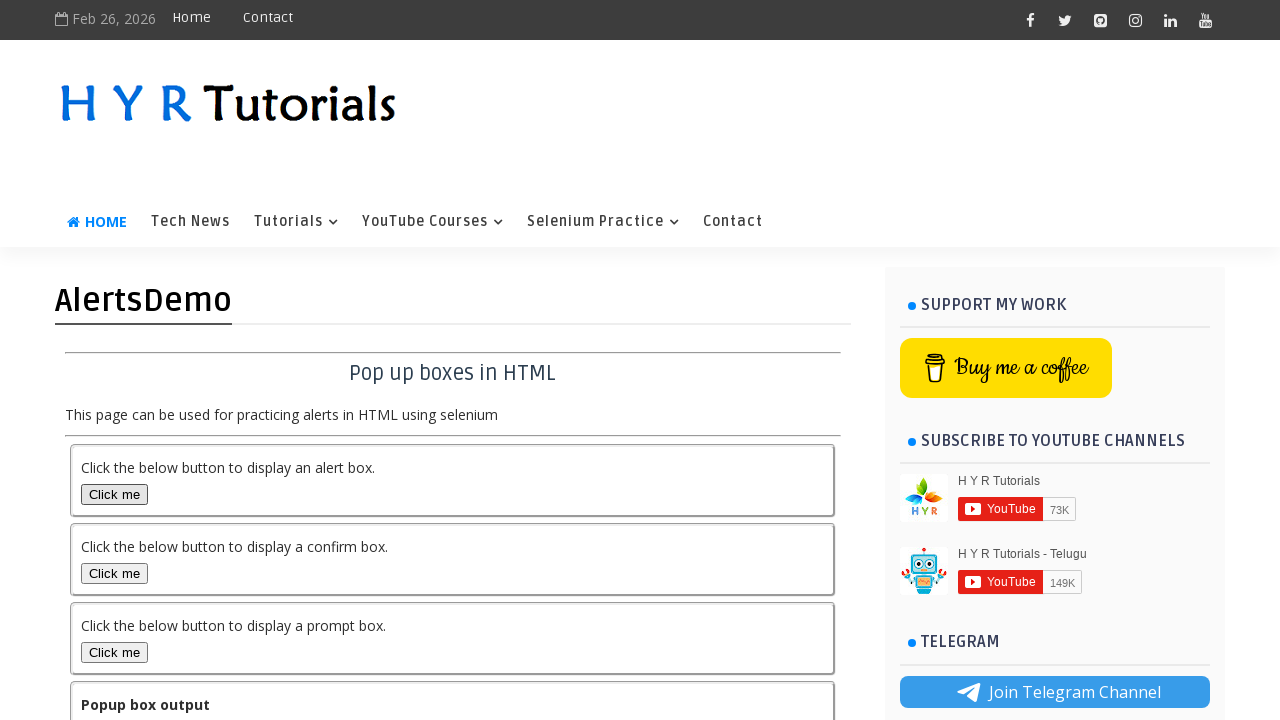

Clicked confirm box button
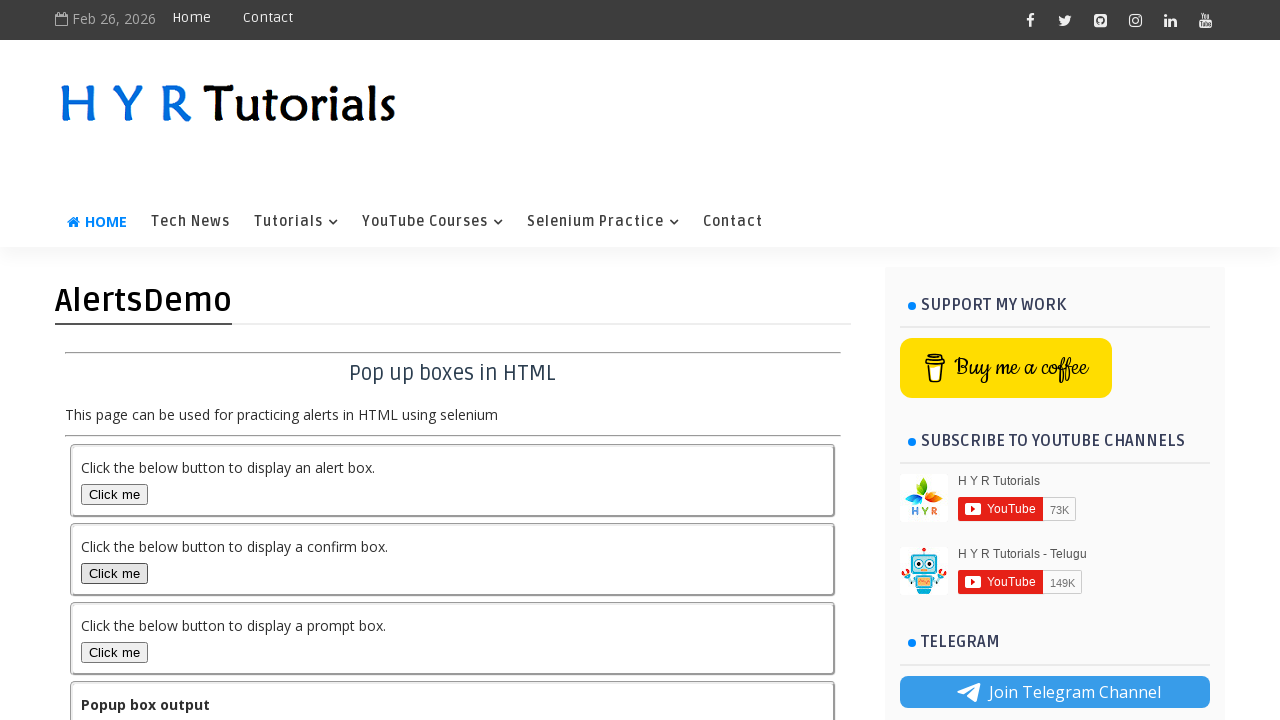

Retrieved output text after confirm dialog
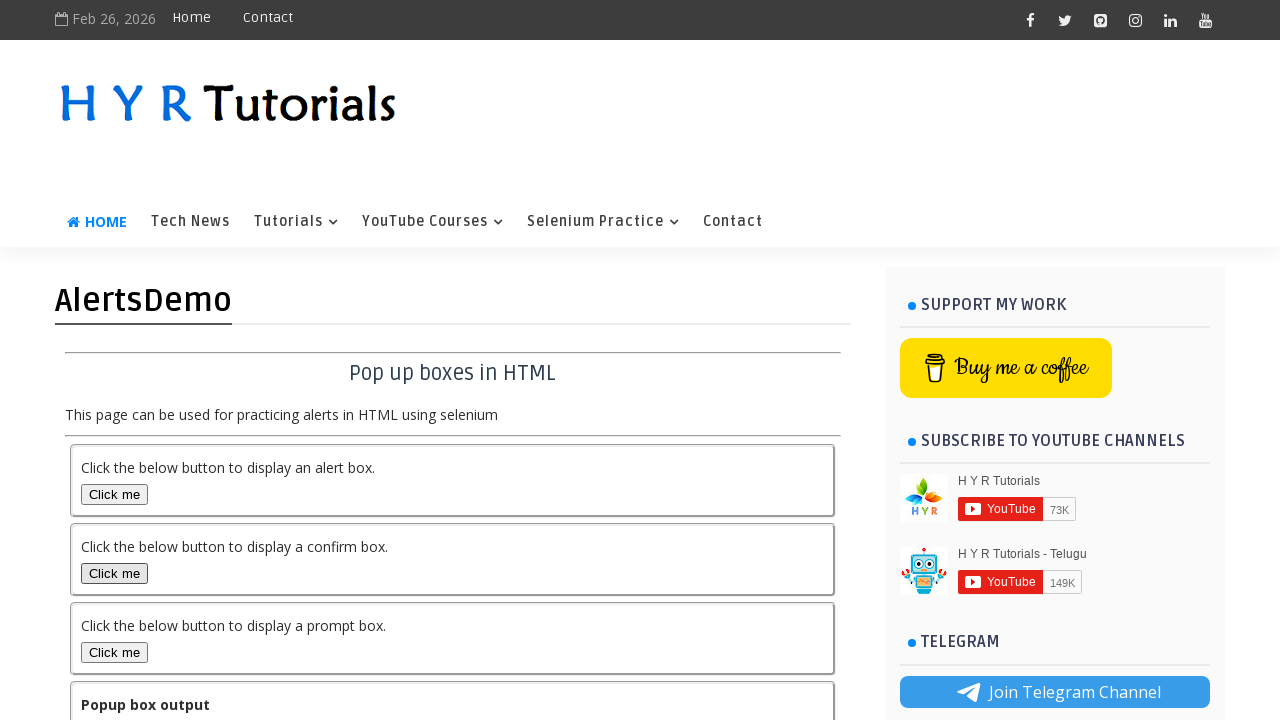

Set up dialog handler for prompt with 'Arfath' input
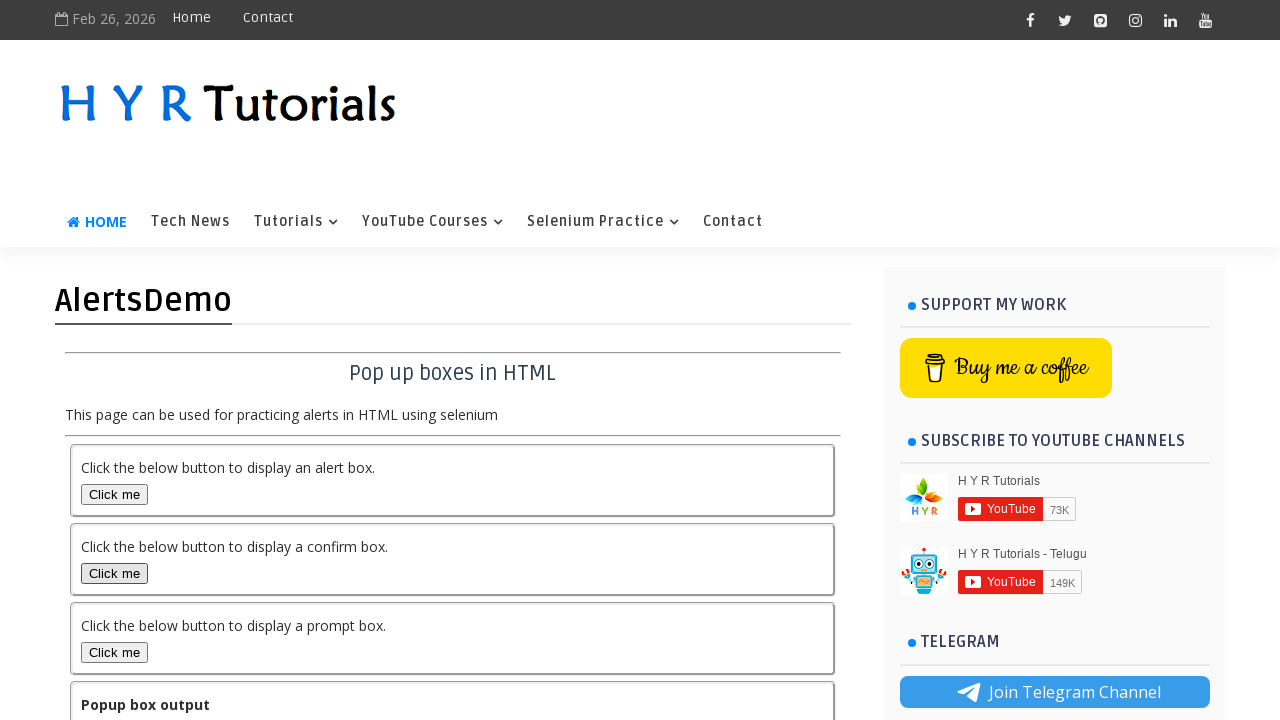

Clicked prompt box button
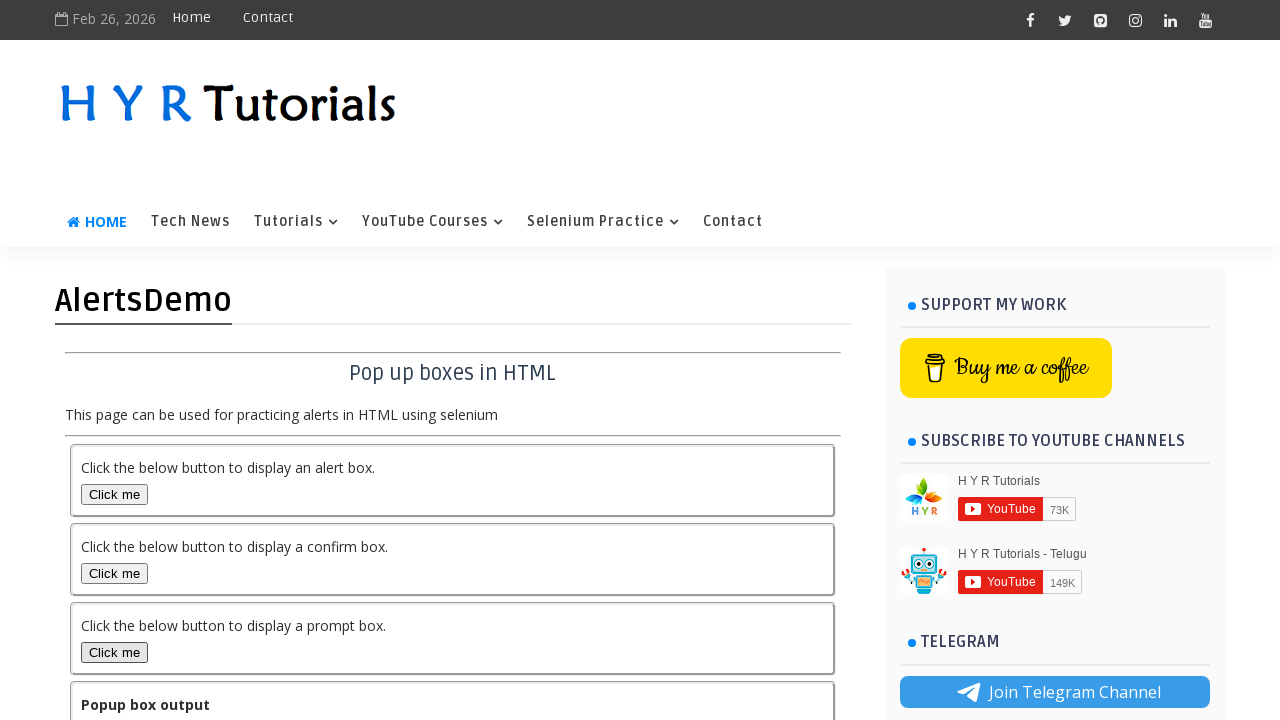

Retrieved output text after prompt dialog
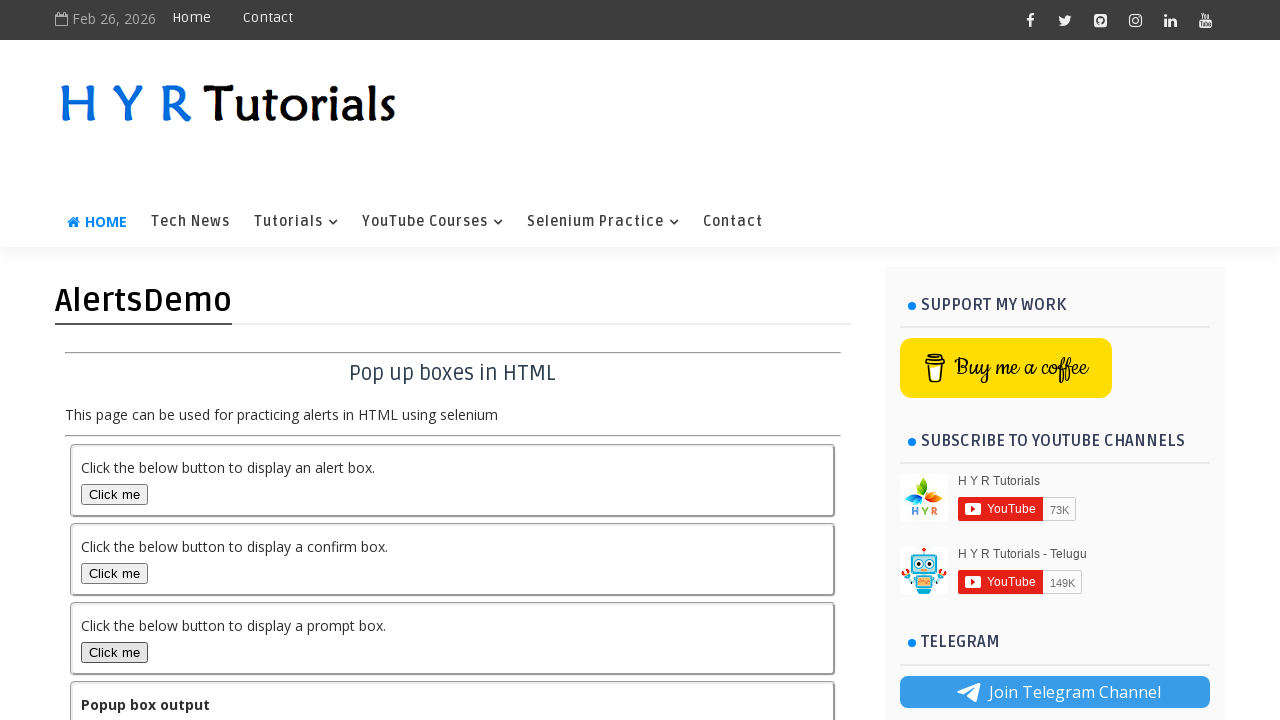

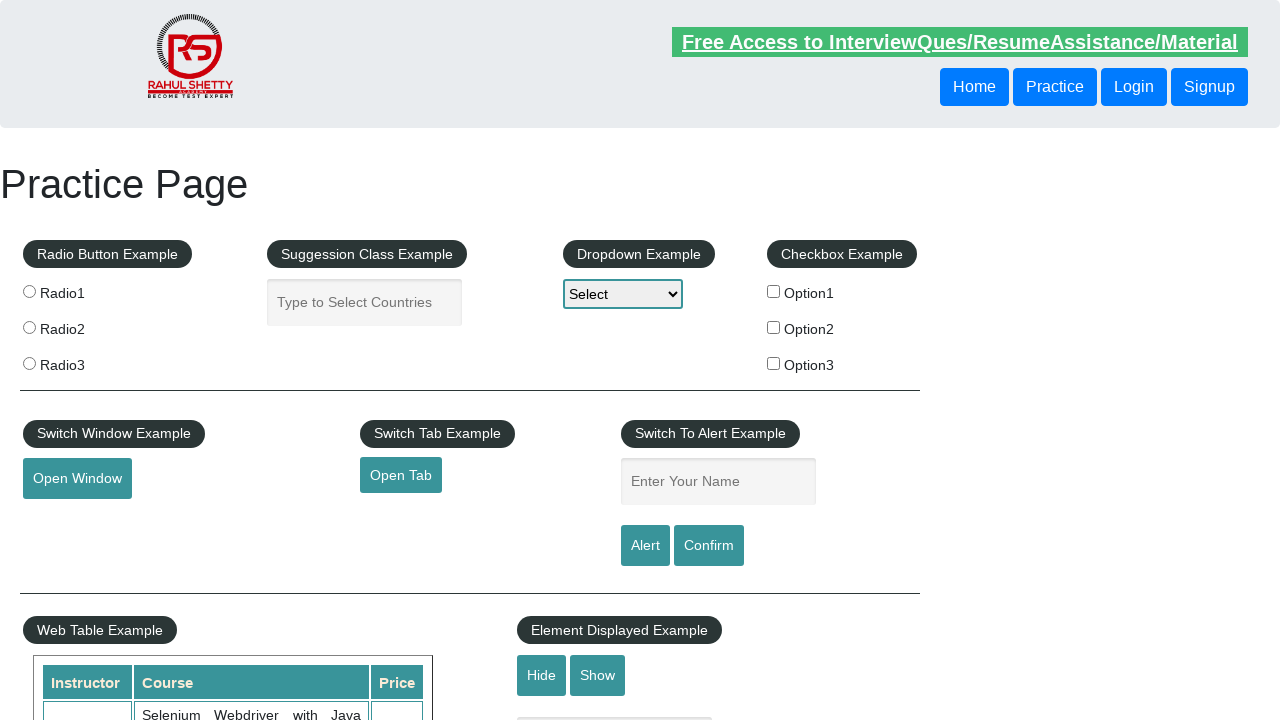